Tests that the Rahul Shetty Academy homepage loads successfully by navigating to it and verifying the page is accessible.

Starting URL: http://rahulshettyacademy.com

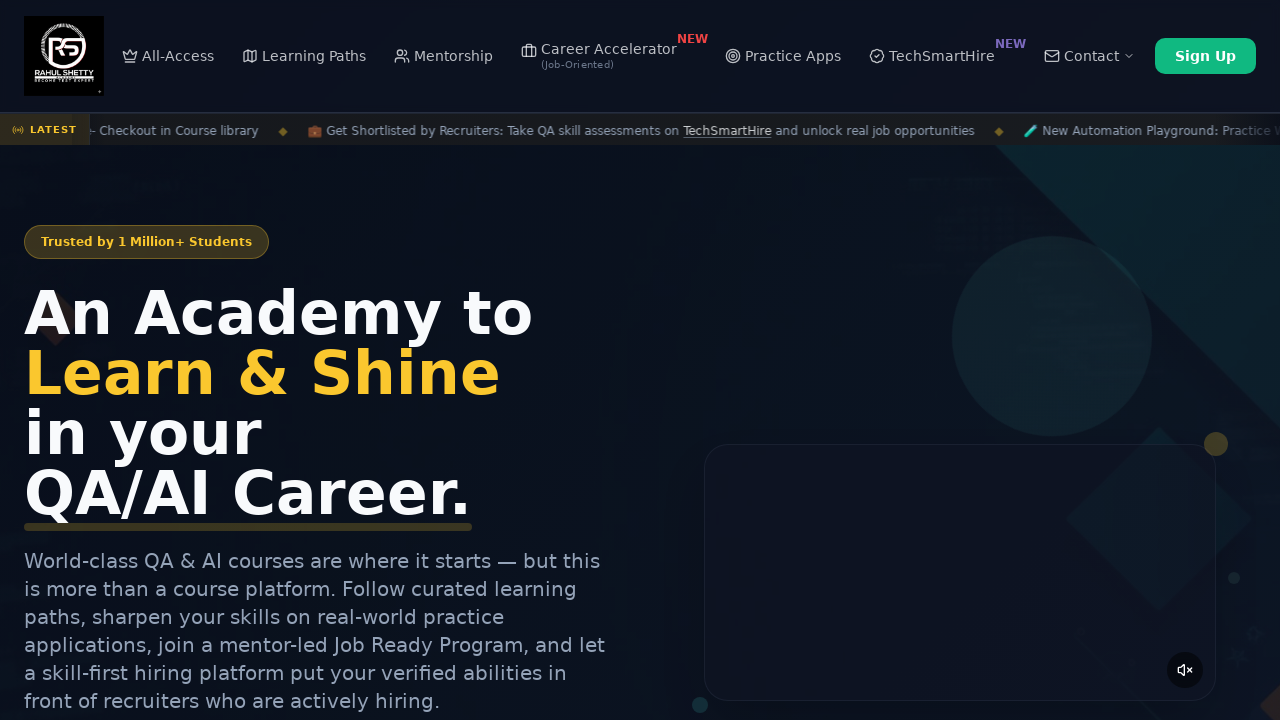

Waited for page to reach domcontentloaded state
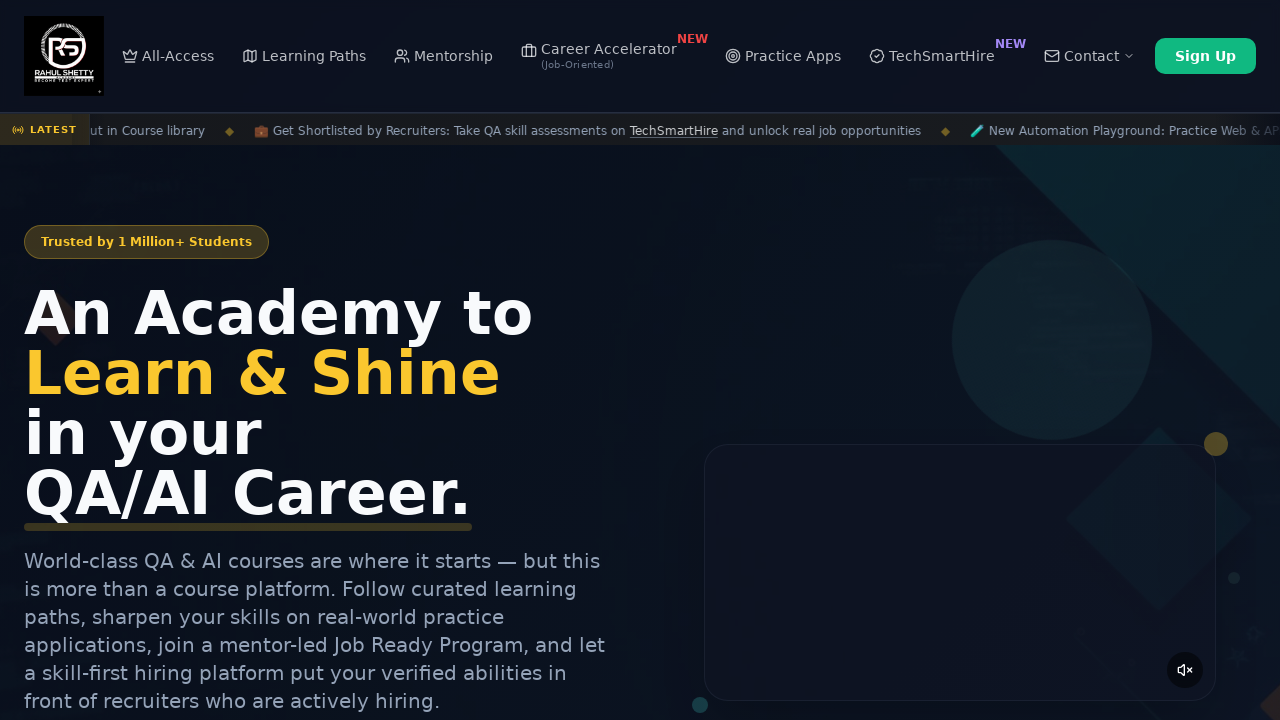

Retrieved page title: Rahul Shetty Academy | QA Automation, Playwright, AI Testing & Online Training
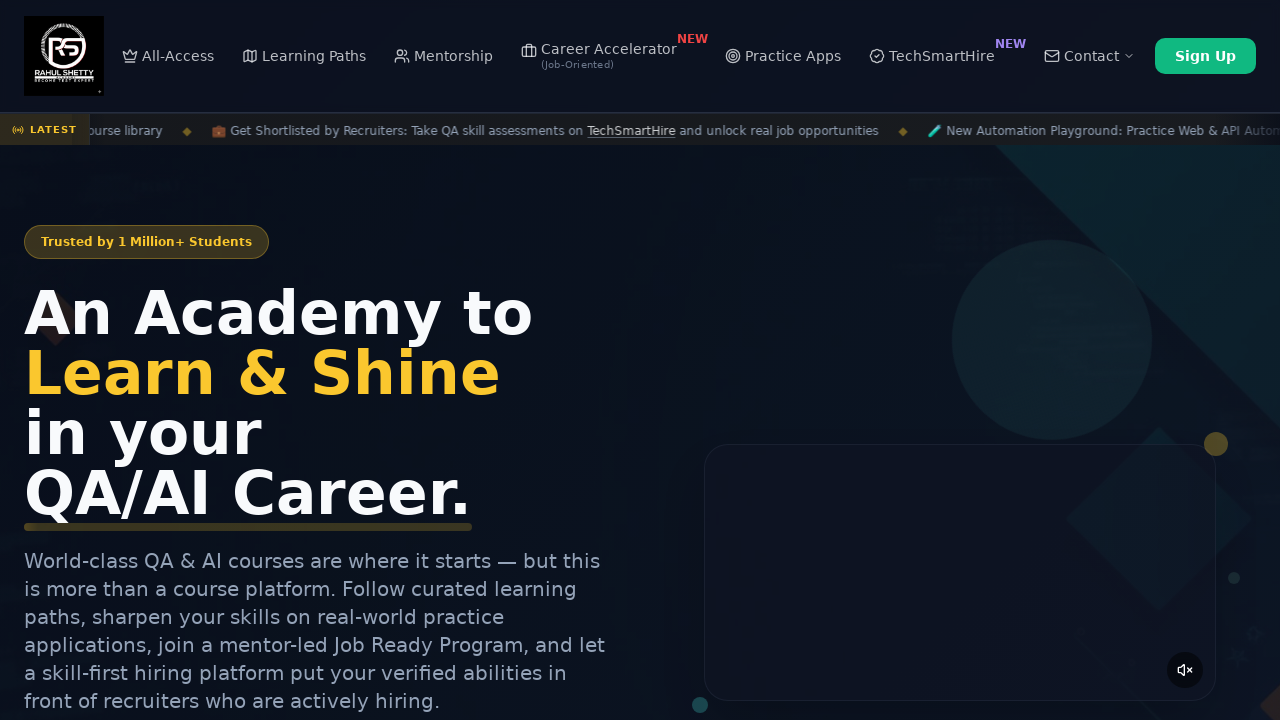

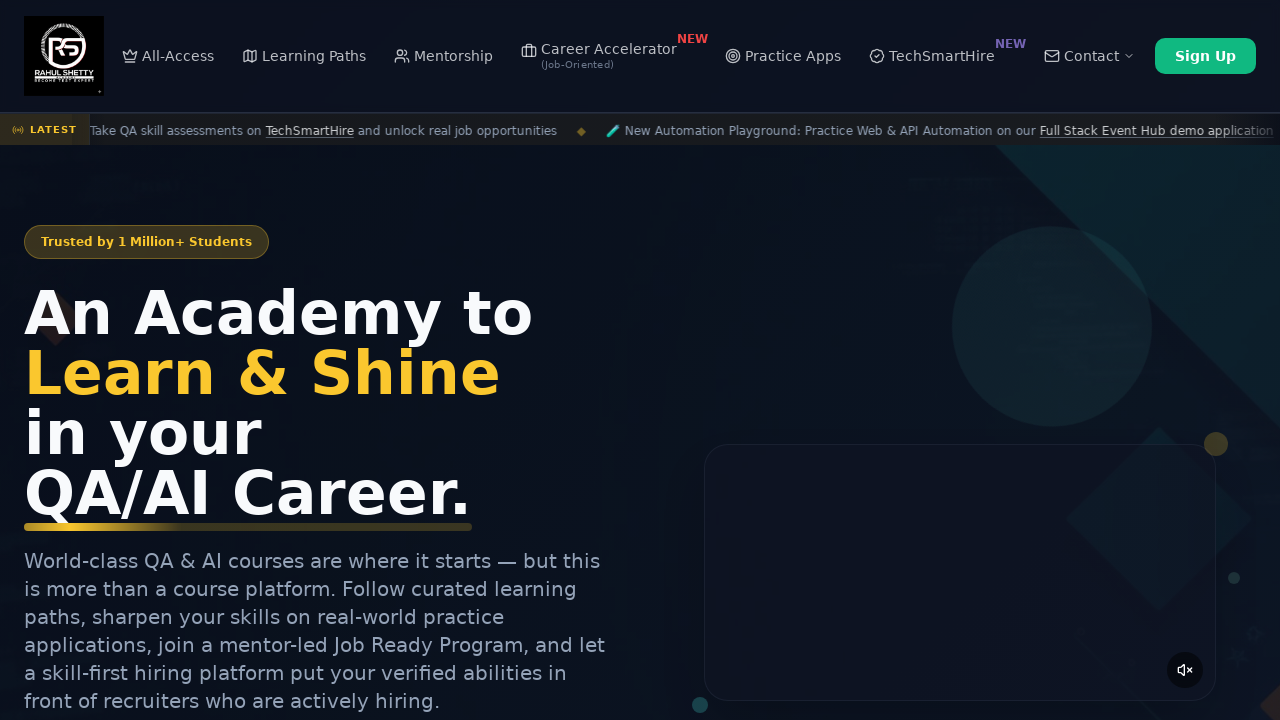